Tests navigation to the Linked List page by clicking the corresponding link

Starting URL: https://dsportalapp.herokuapp.com/home

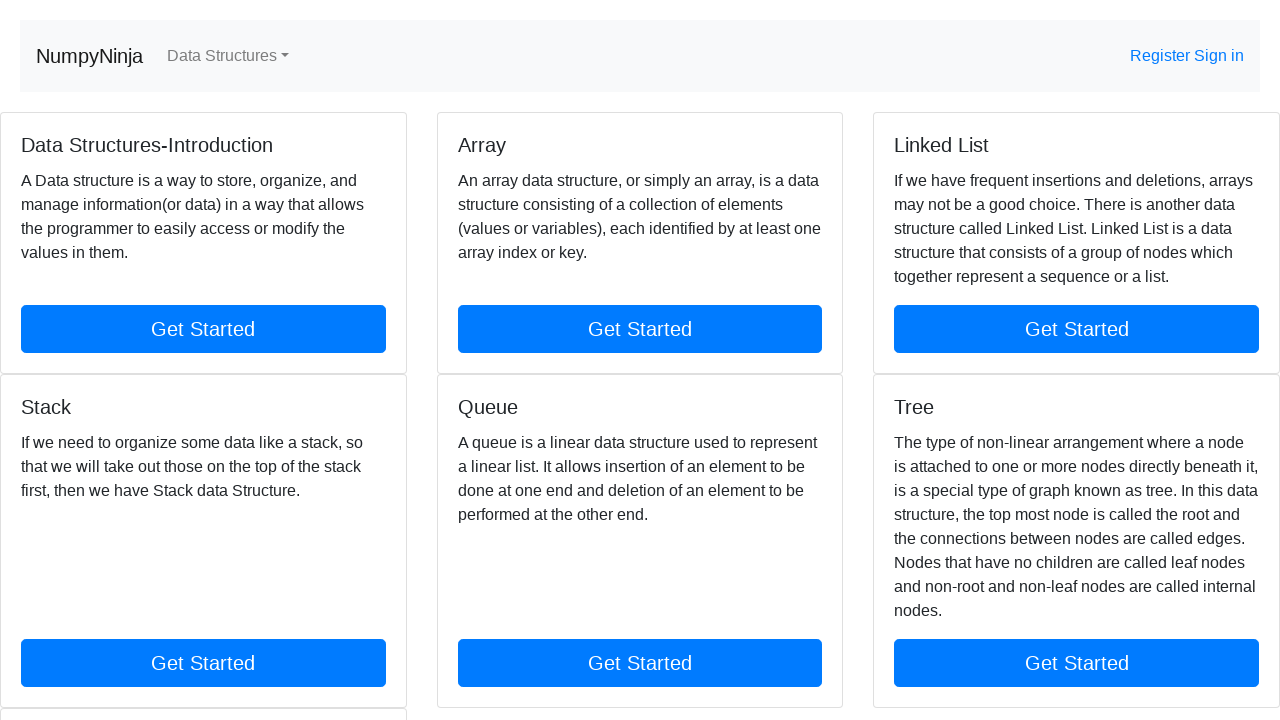

Clicked on Linked List navigation link at (1077, 329) on a[href='linked-list']
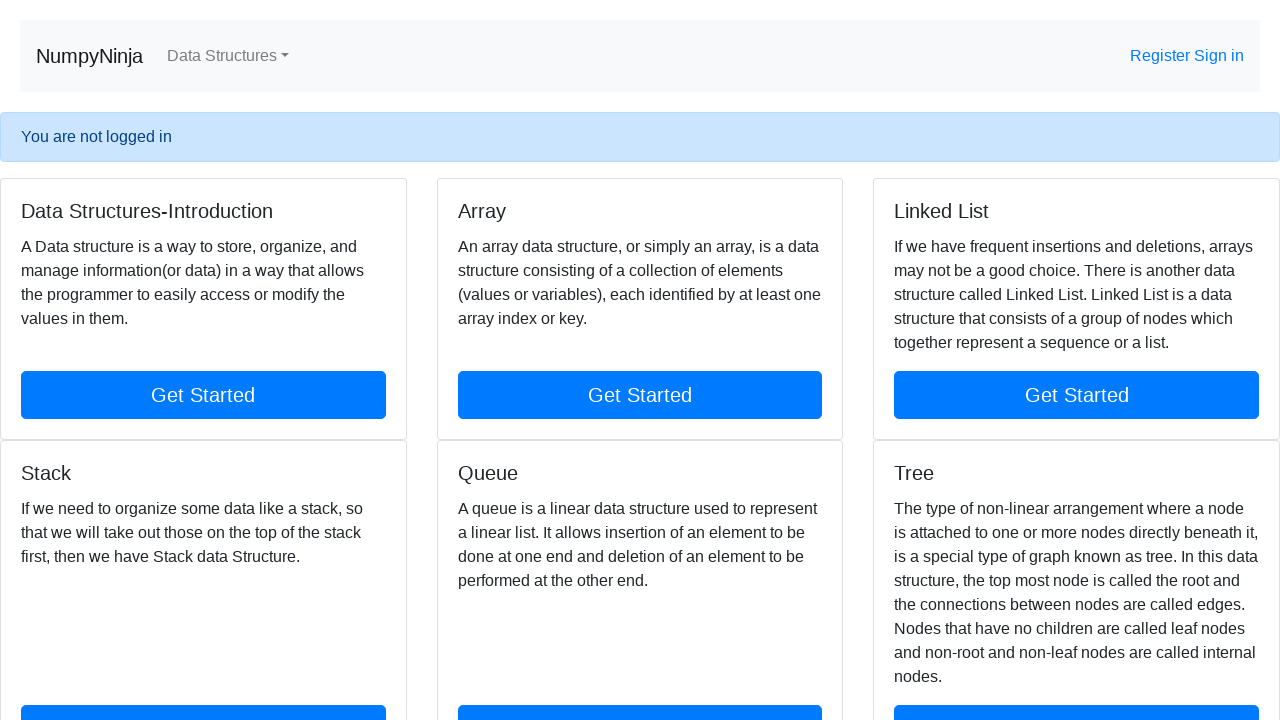

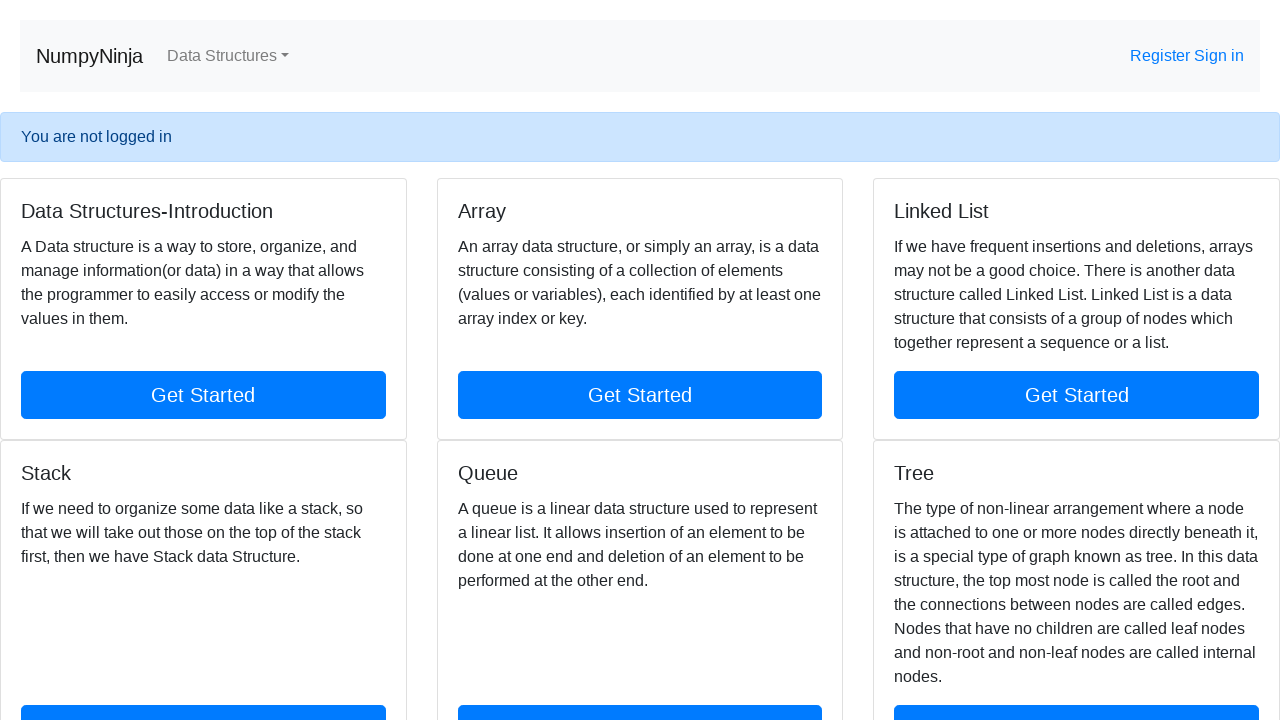